Tests JavaScript confirm dialog functionality by accepting and dismissing alerts and verifying the displayed text

Starting URL: http://automationbykrishna.com/

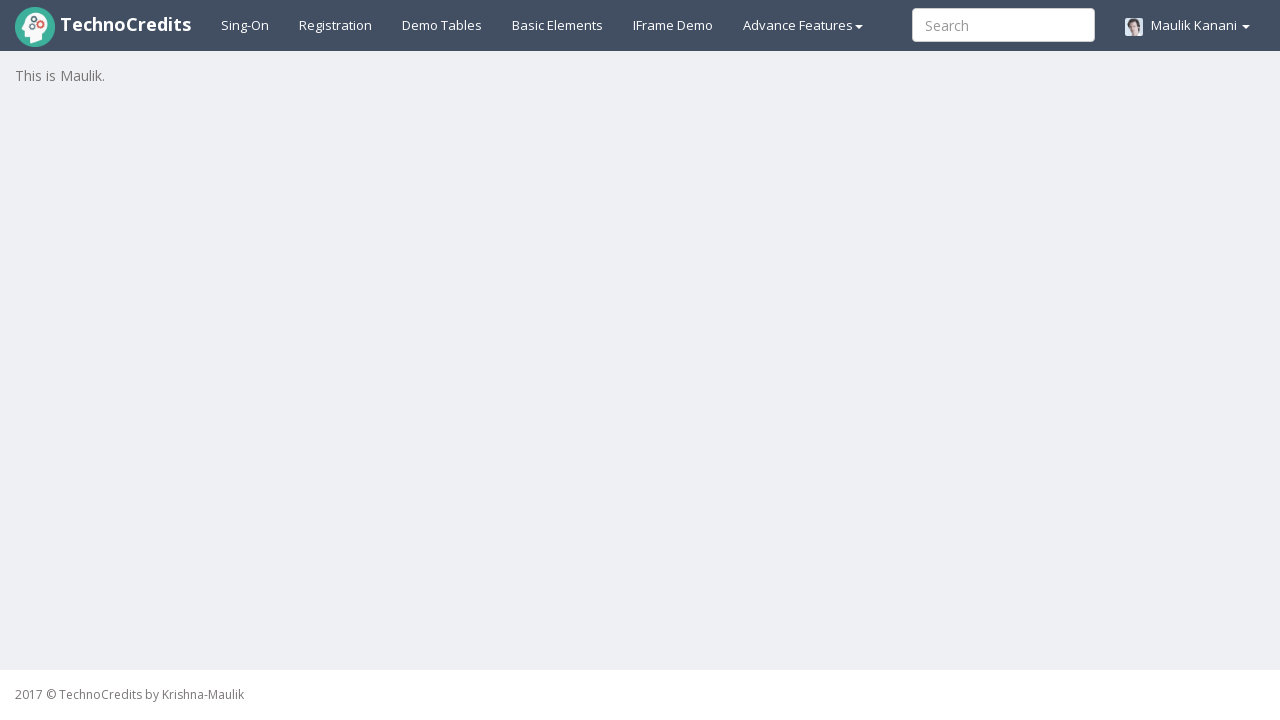

Clicked on basic elements section at (558, 25) on #basicelements
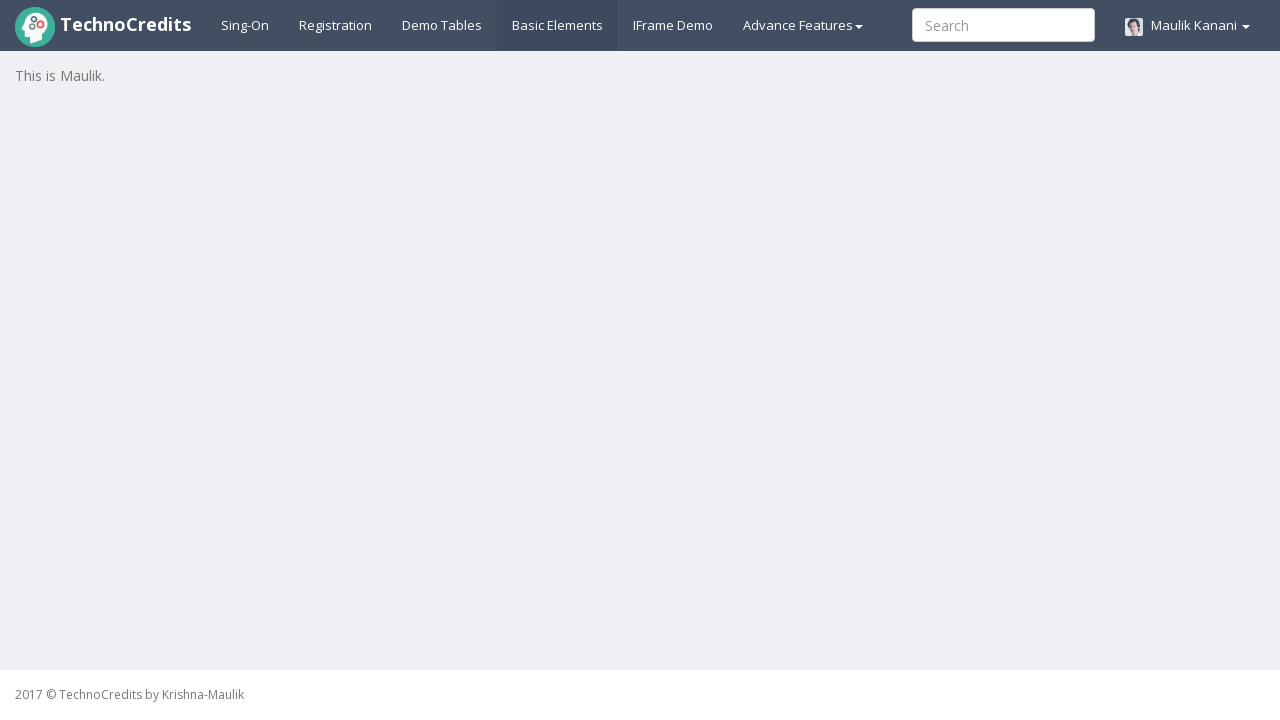

Waited 2 seconds for page to load
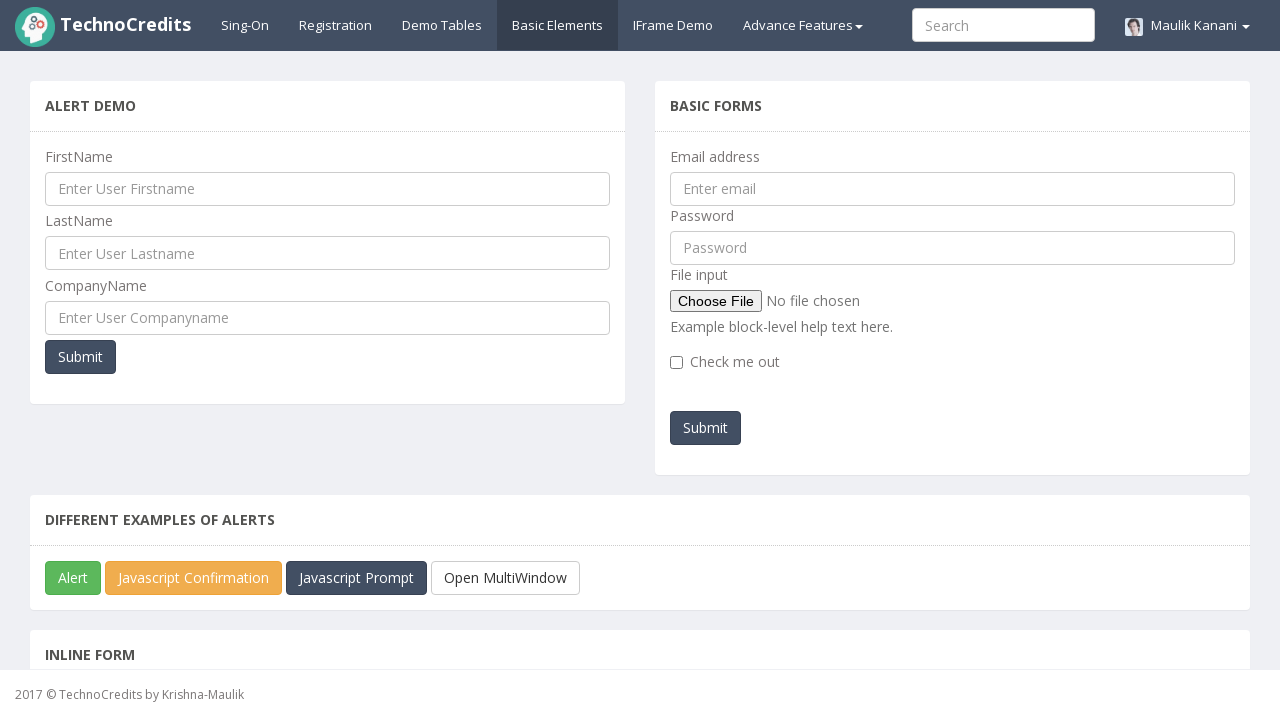

Scrolled to JavaScript confirm box button
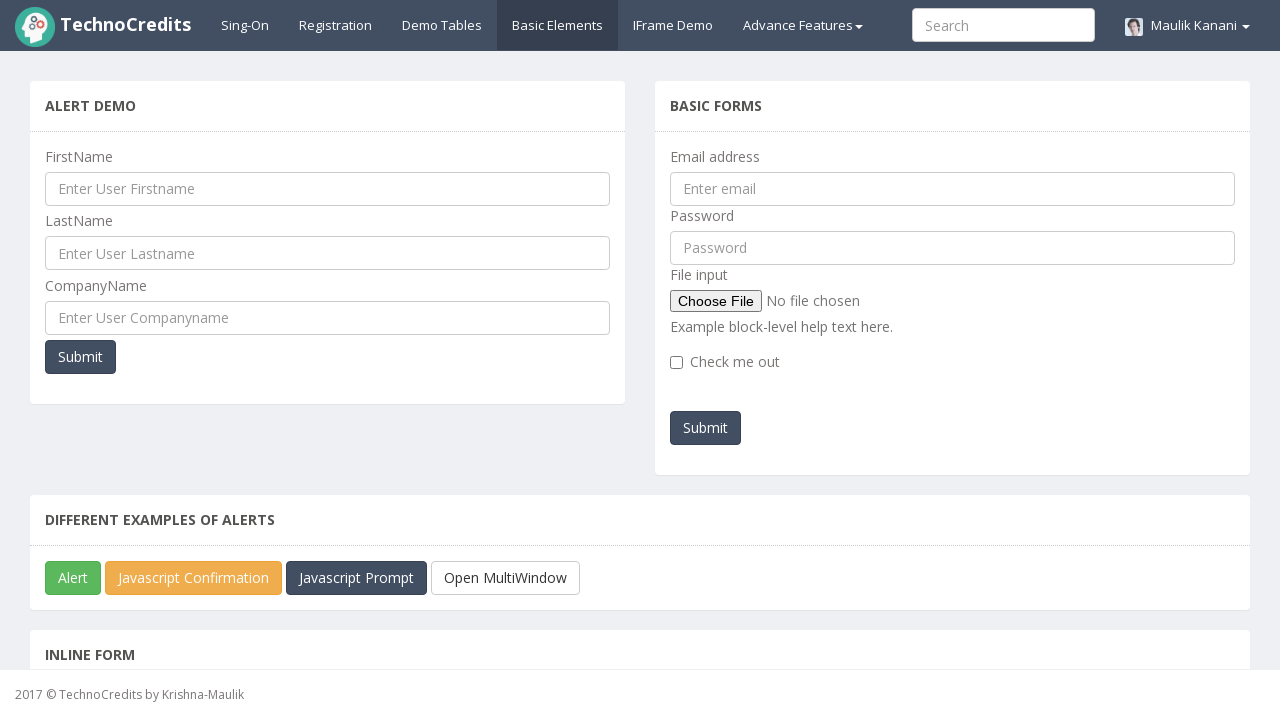

Clicked JavaScript confirm box button at (194, 578) on #javascriptConfirmBox
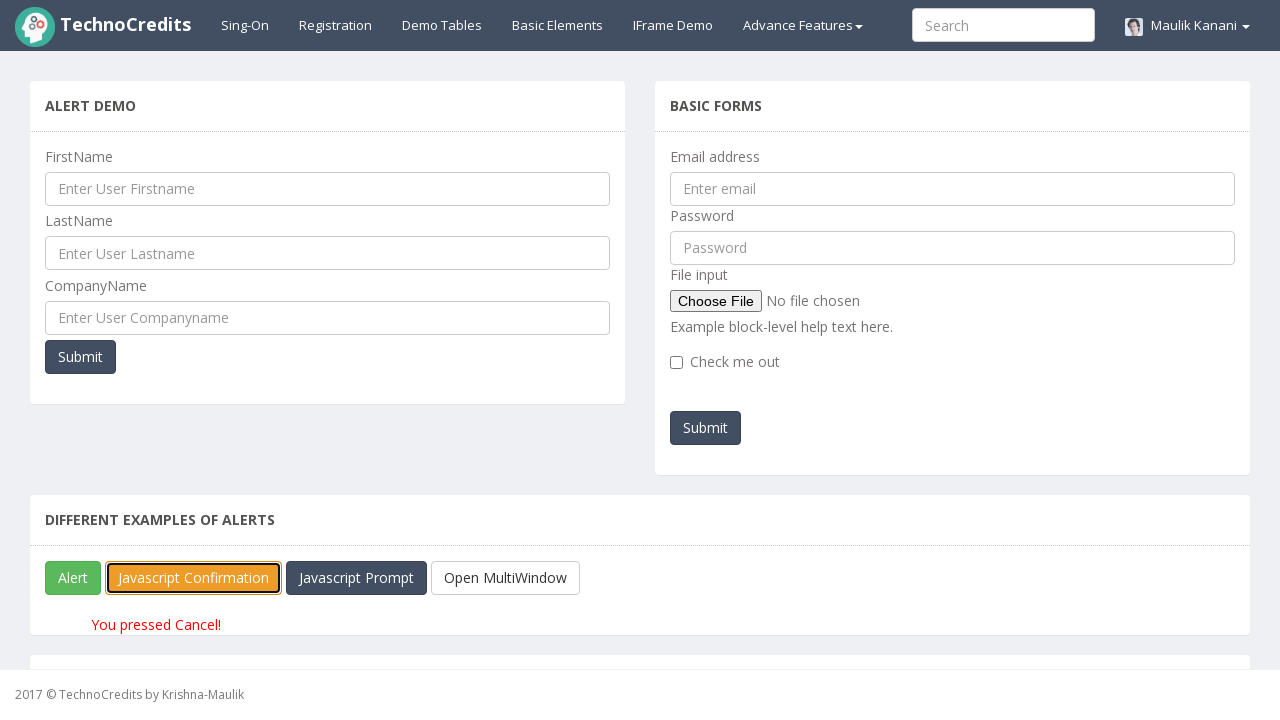

Set up dialog handler to accept confirm dialogs
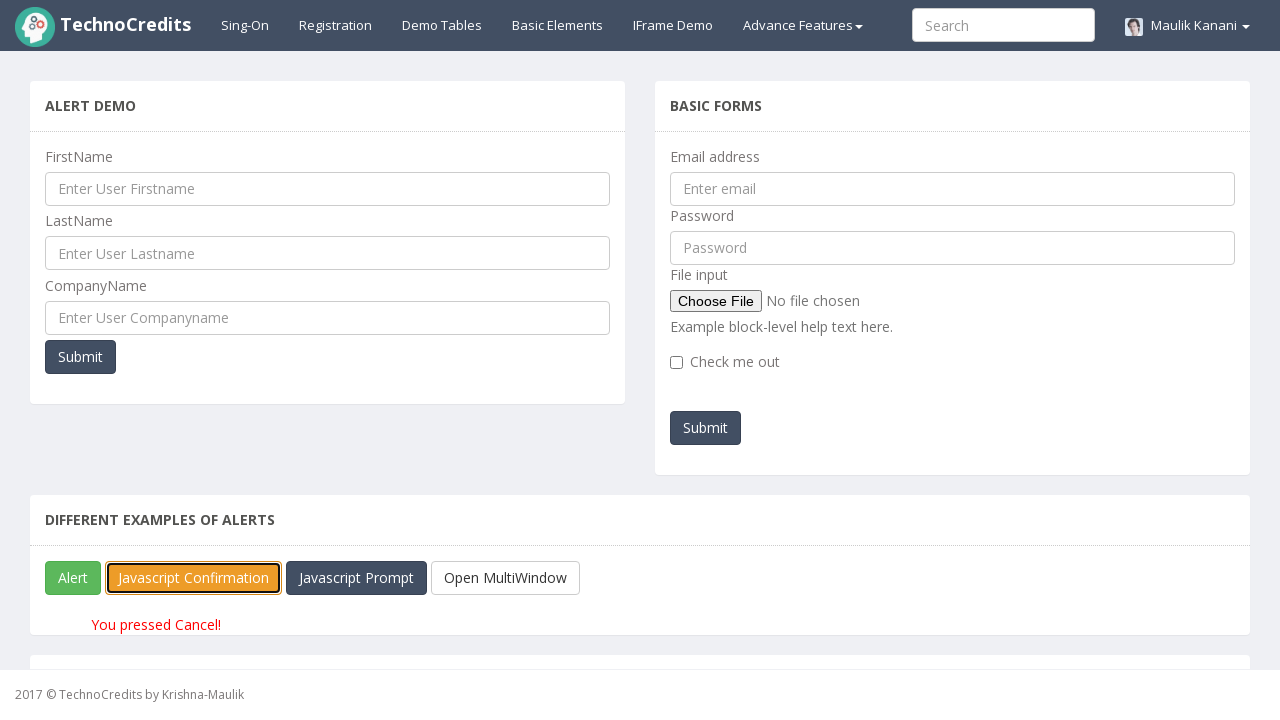

Clicked confirm box and accepted the dialog at (194, 578) on #javascriptConfirmBox
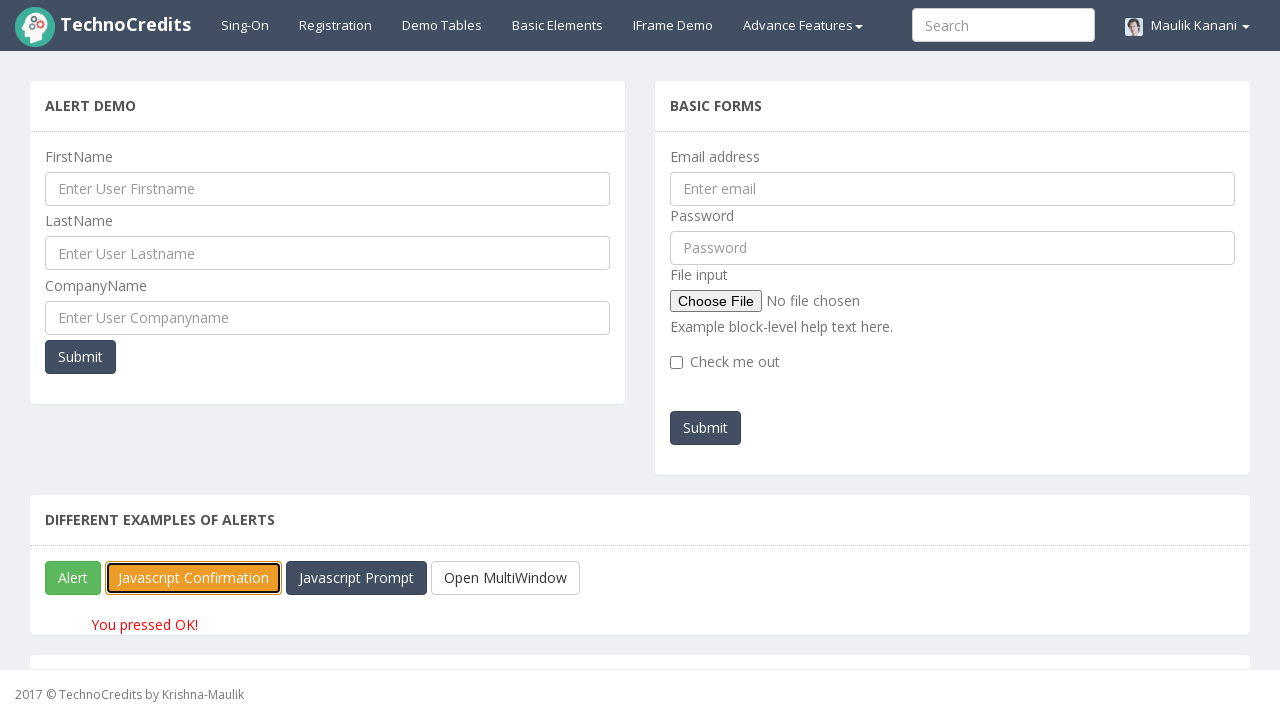

Retrieved paragraph text after accepting dialog
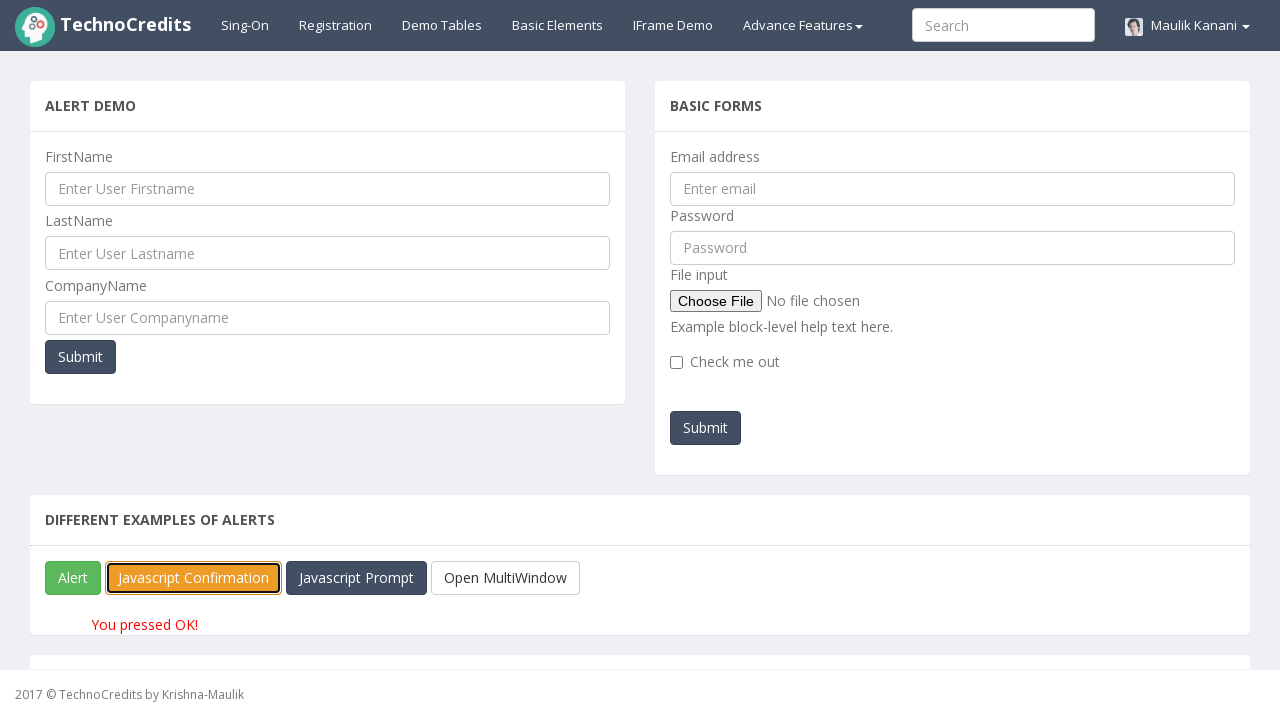

Clicked confirm box again to test dismiss at (194, 578) on #javascriptConfirmBox
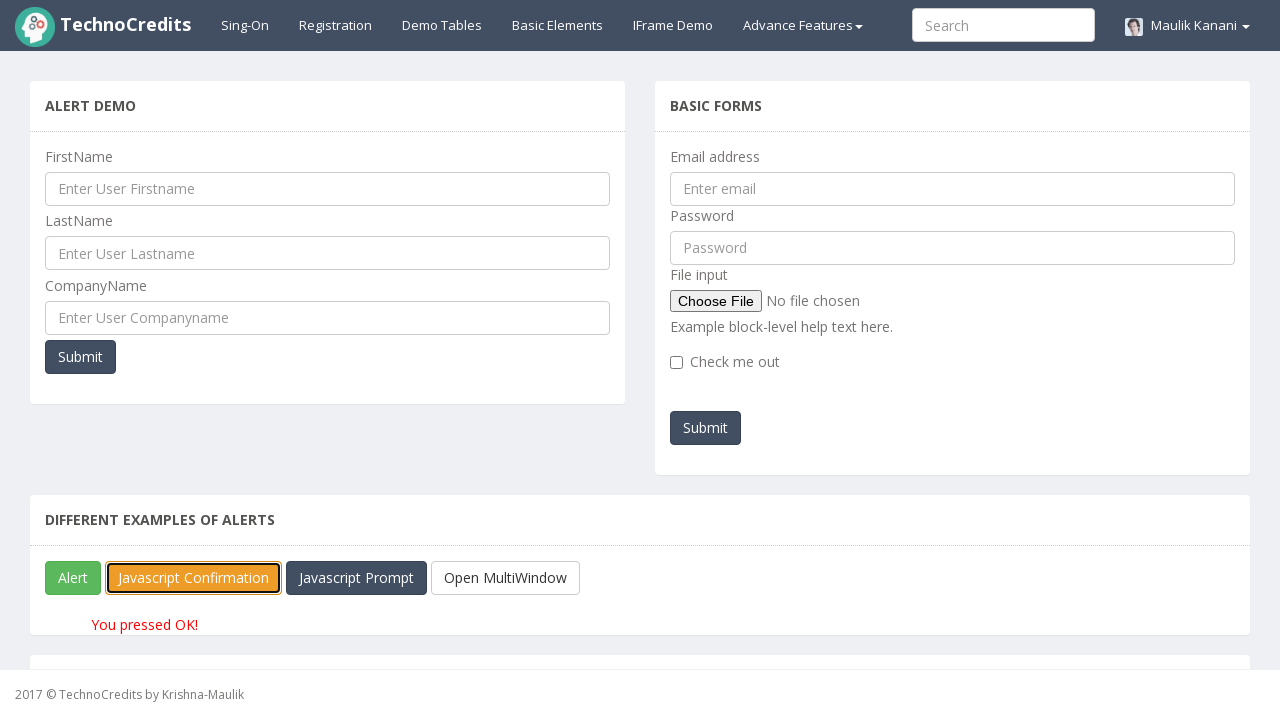

Set up dialog handler to dismiss confirm dialogs
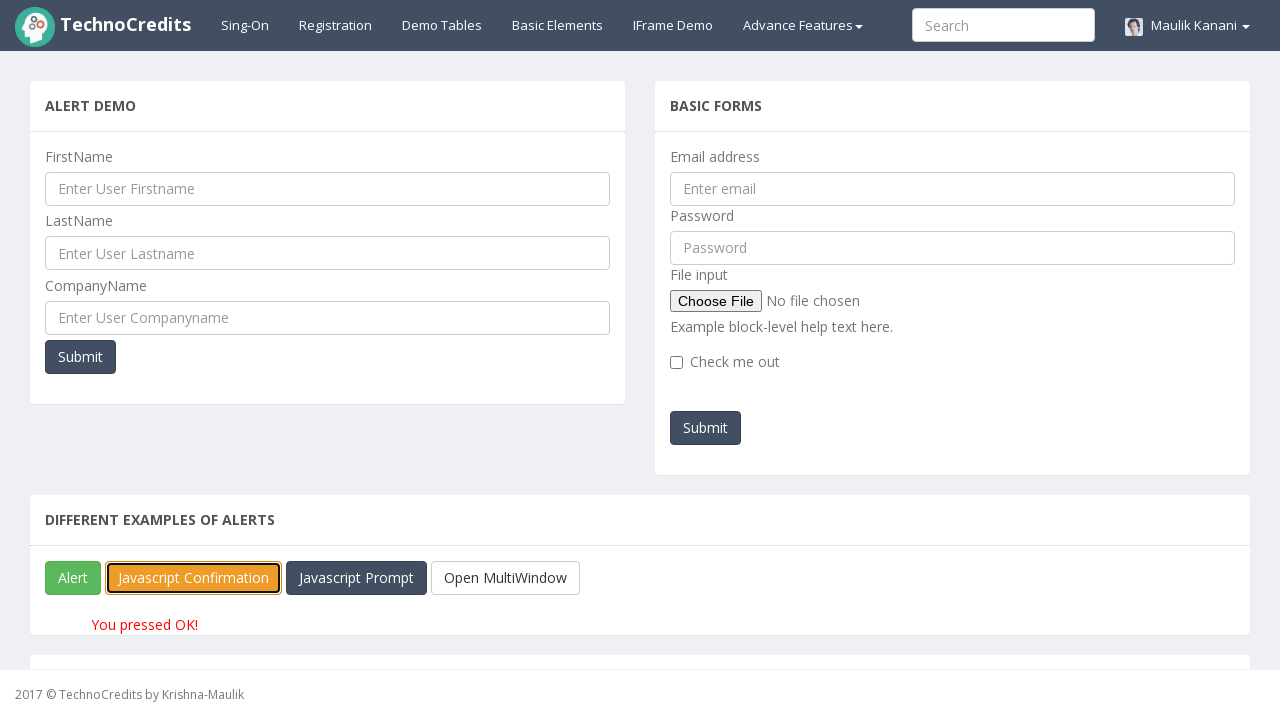

Clicked confirm box and dismissed the dialog at (194, 578) on #javascriptConfirmBox
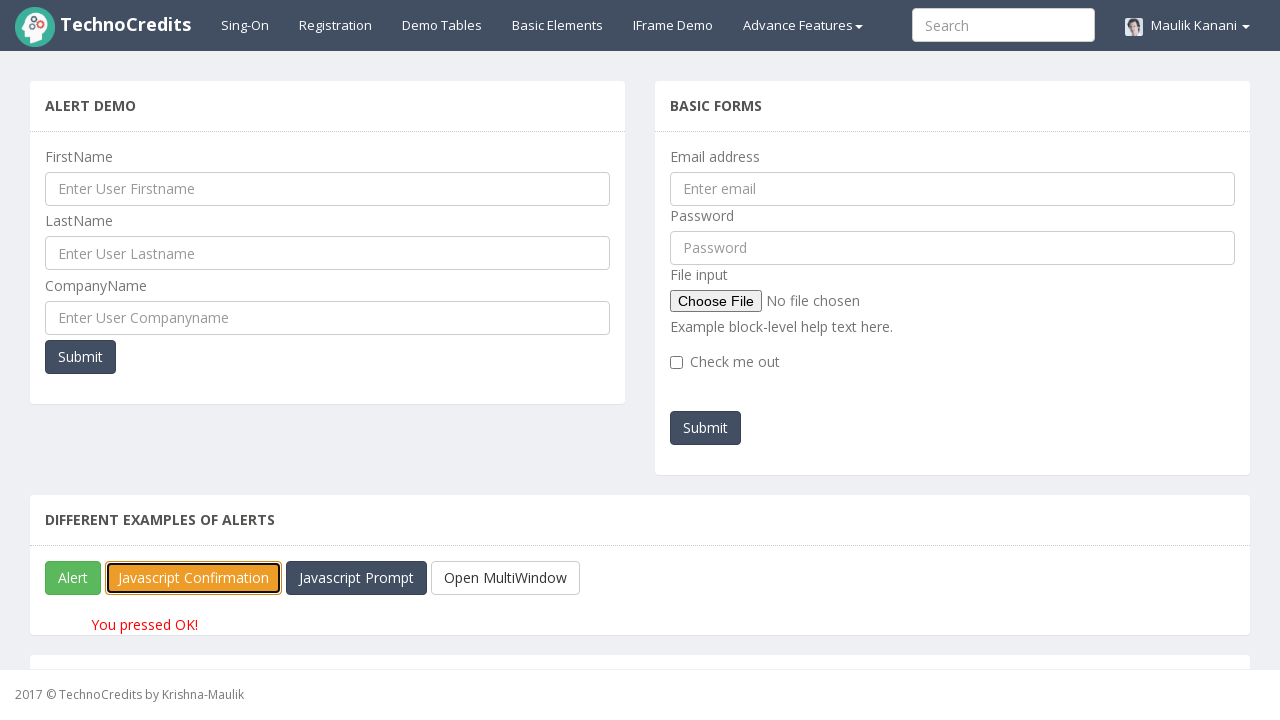

Retrieved paragraph text after dismissing dialog
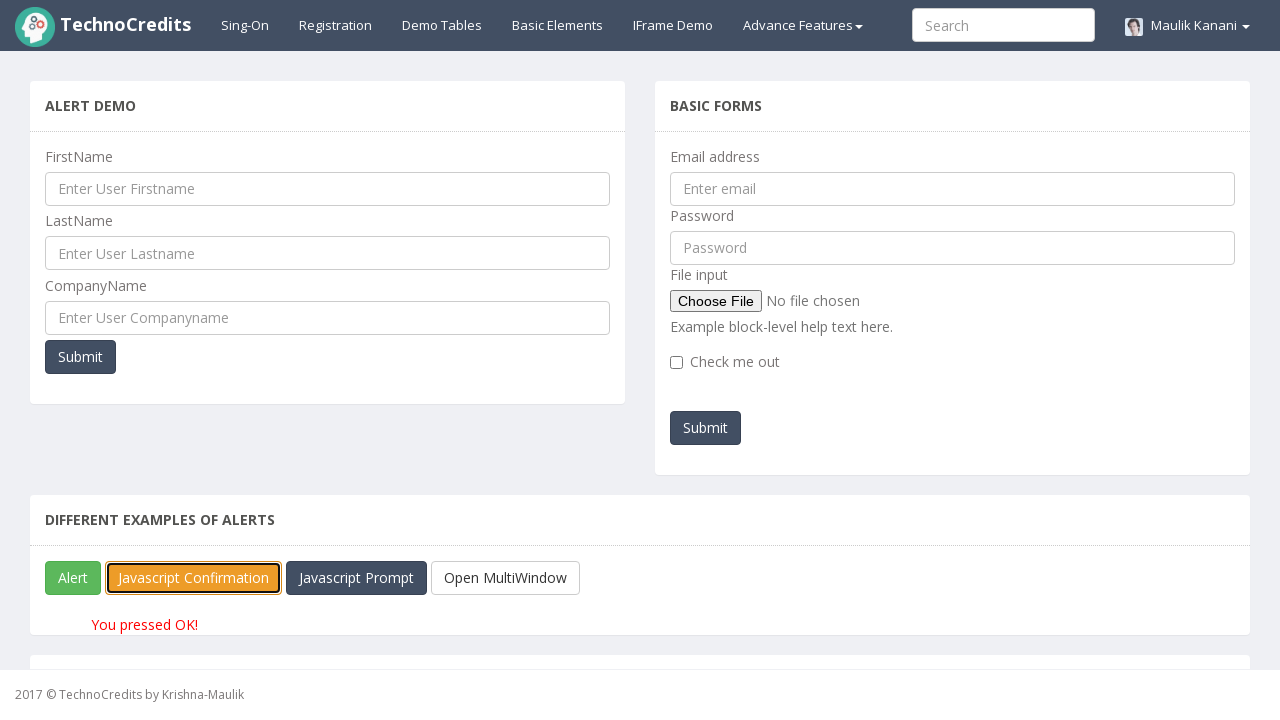

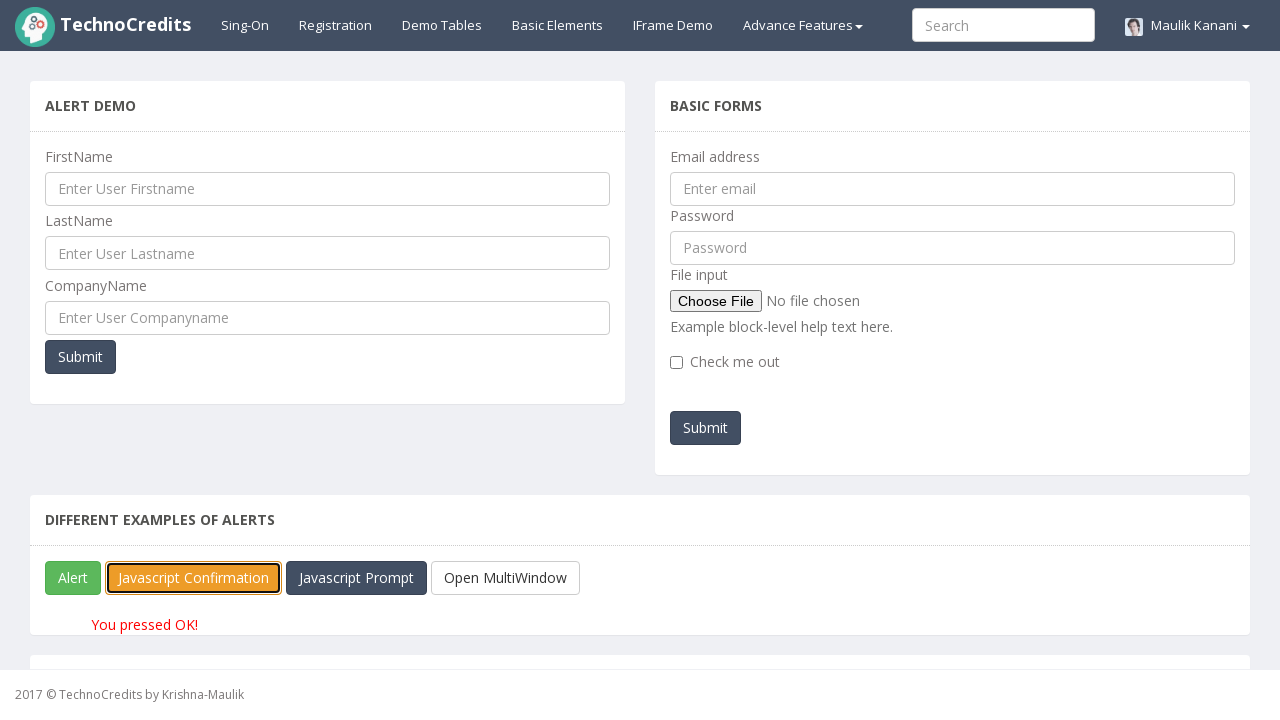